Tests iframe handling by switching between frames, entering text in input fields within iframes, and navigating between single iframe and nested iframe tabs

Starting URL: http://demo.automationtesting.in/Frames.html

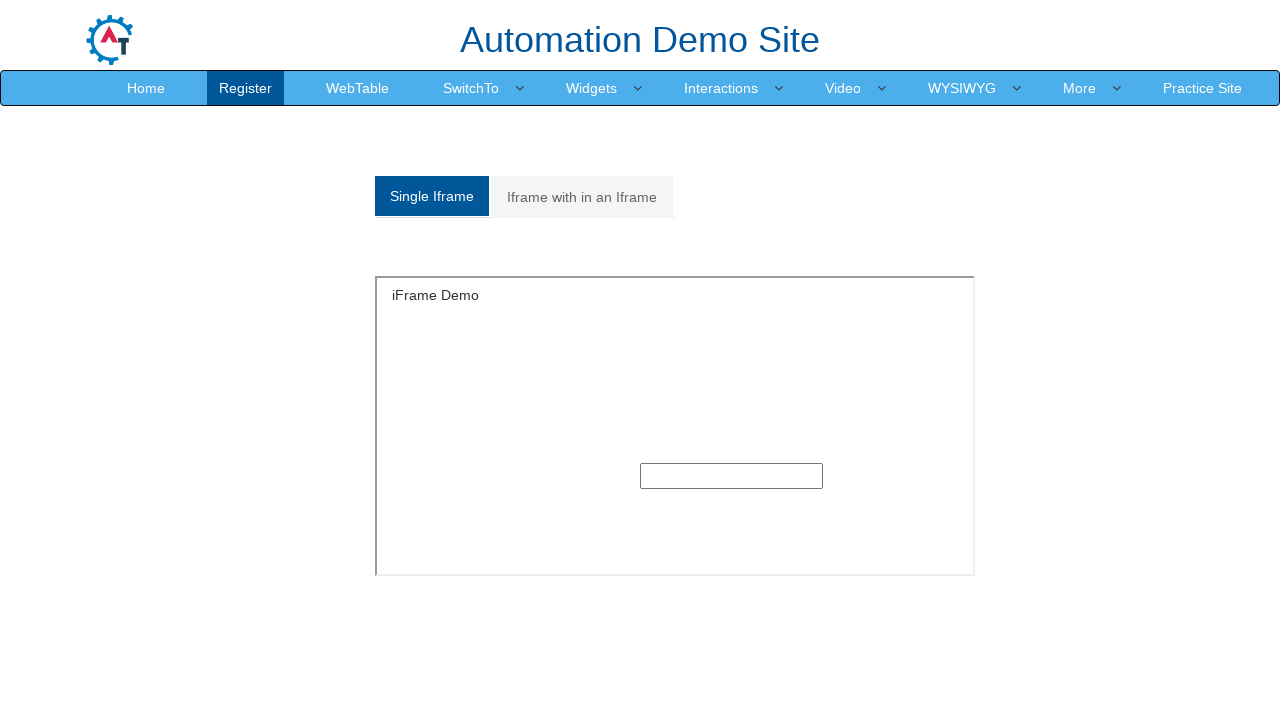

Switched to single iframe and filled input field with 'Selenium' on xpath=//*[@id='Single']/iframe >> internal:control=enter-frame >> xpath=//div[@c
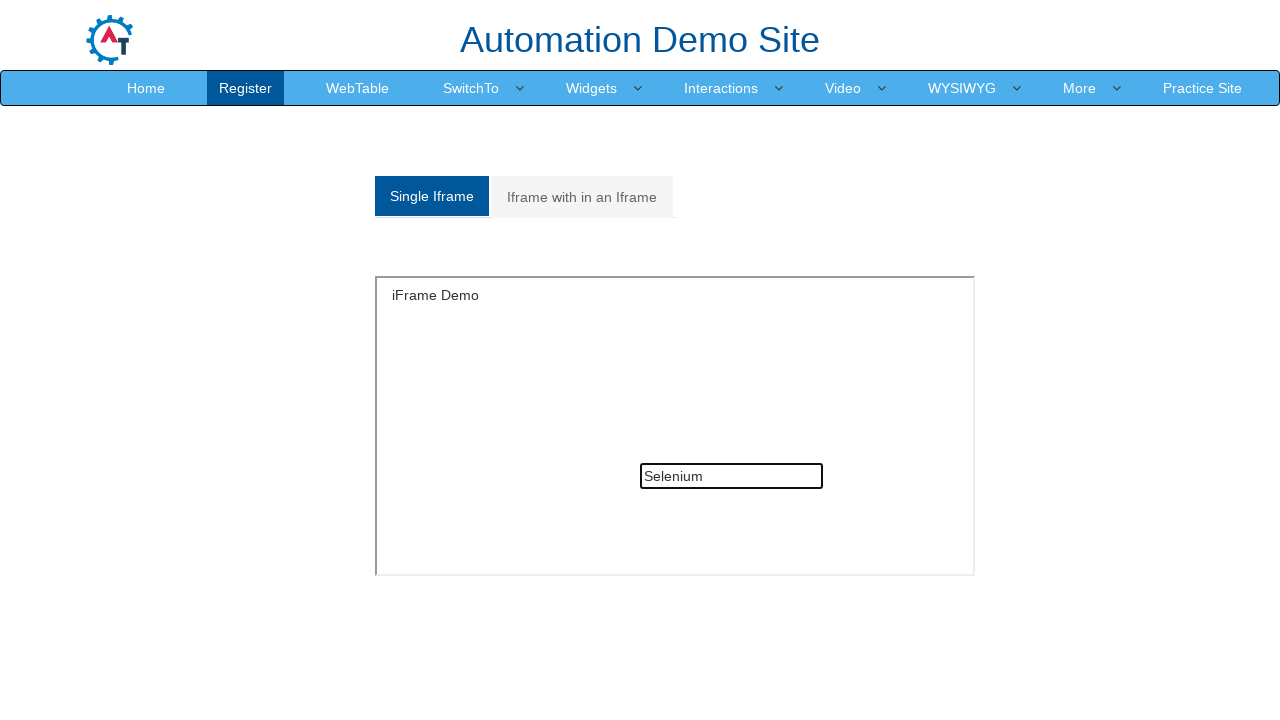

Clicked on 'Iframe with in an Iframe' tab at (582, 197) on xpath=//a[contains(text(),'Iframe with in an Iframe')]
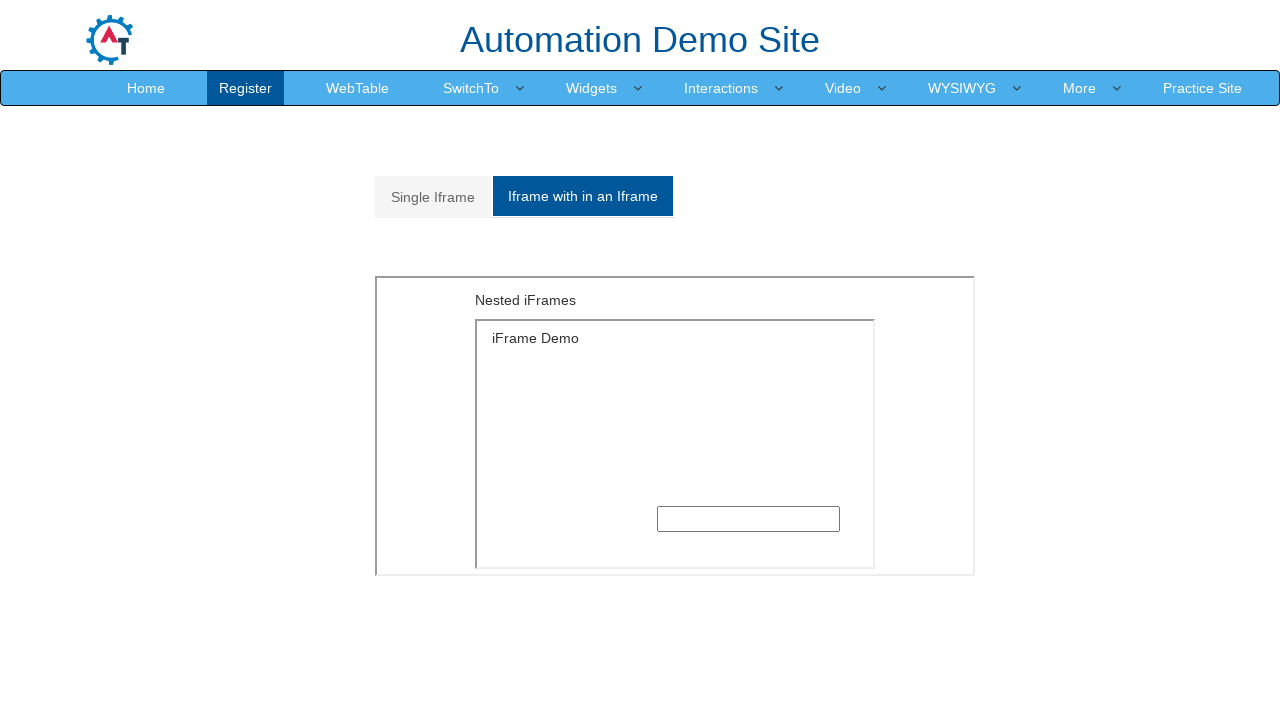

Waited 1 second for nested iframe structure to load
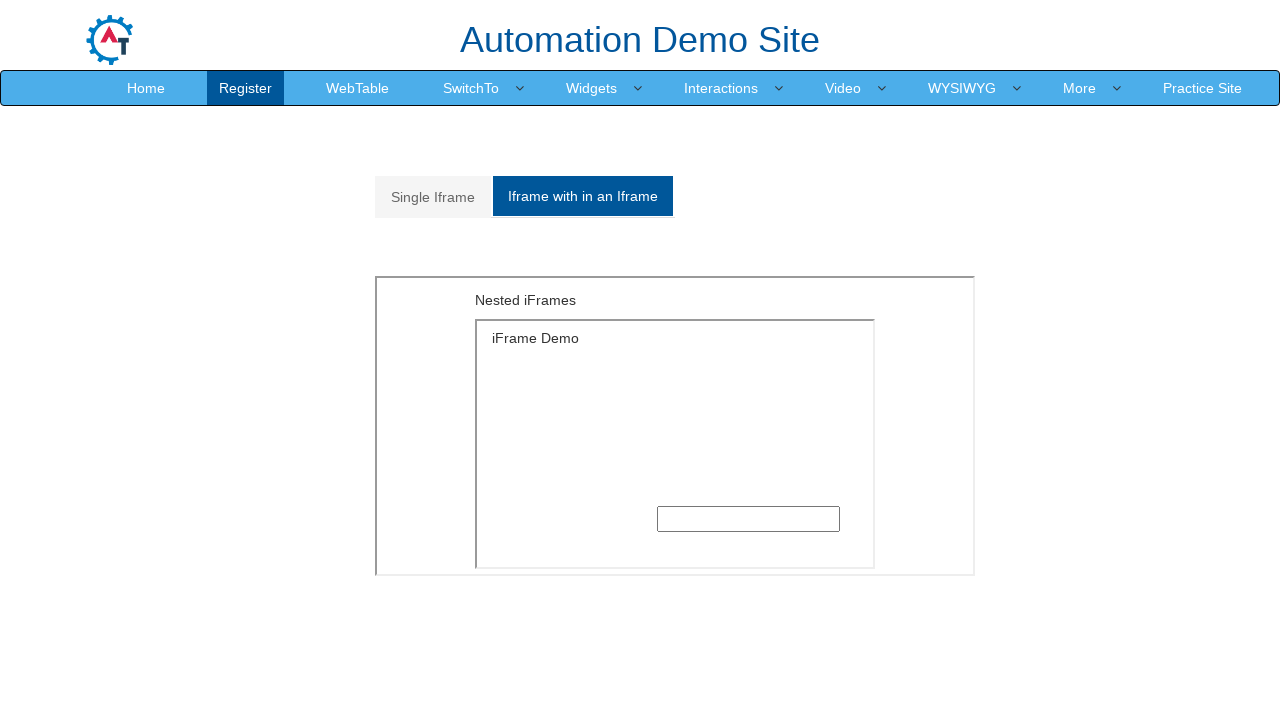

Located outer iframe (index 1)
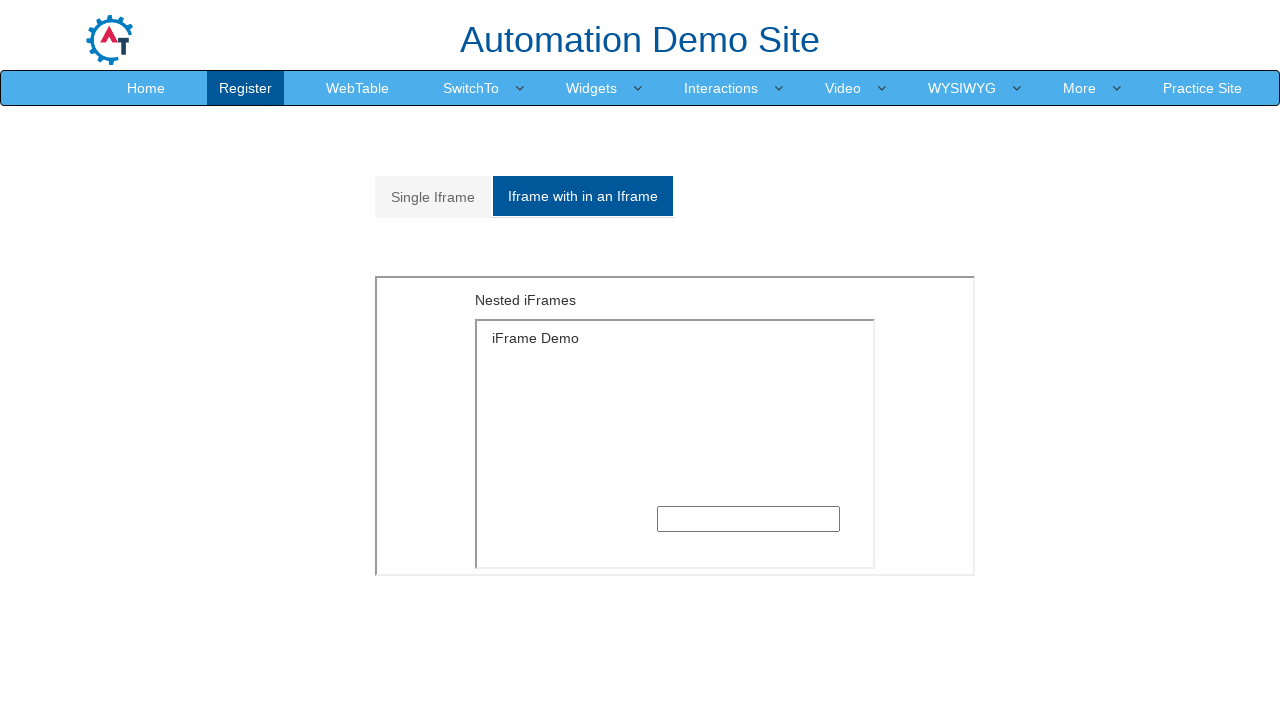

Located inner iframe within outer frame
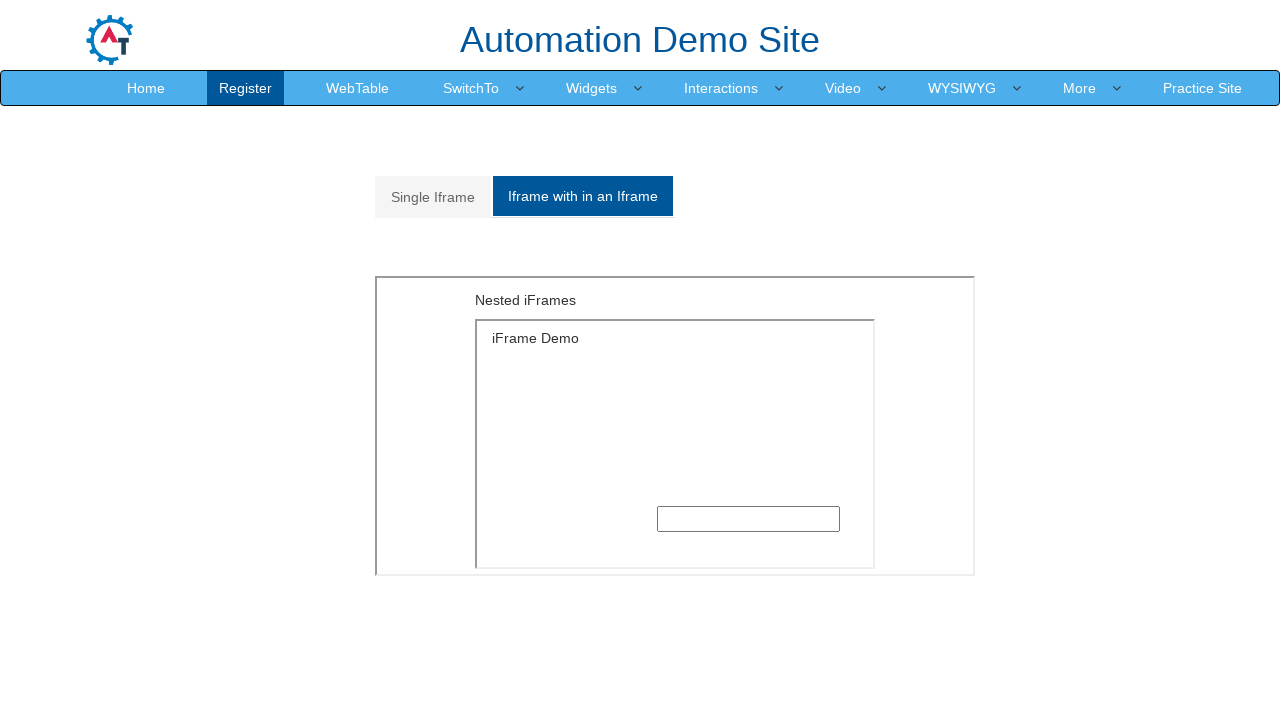

Filled input field in nested iframe with 'webdriver' on iframe >> nth=1 >> internal:control=enter-frame >> iframe >> nth=0 >> internal:c
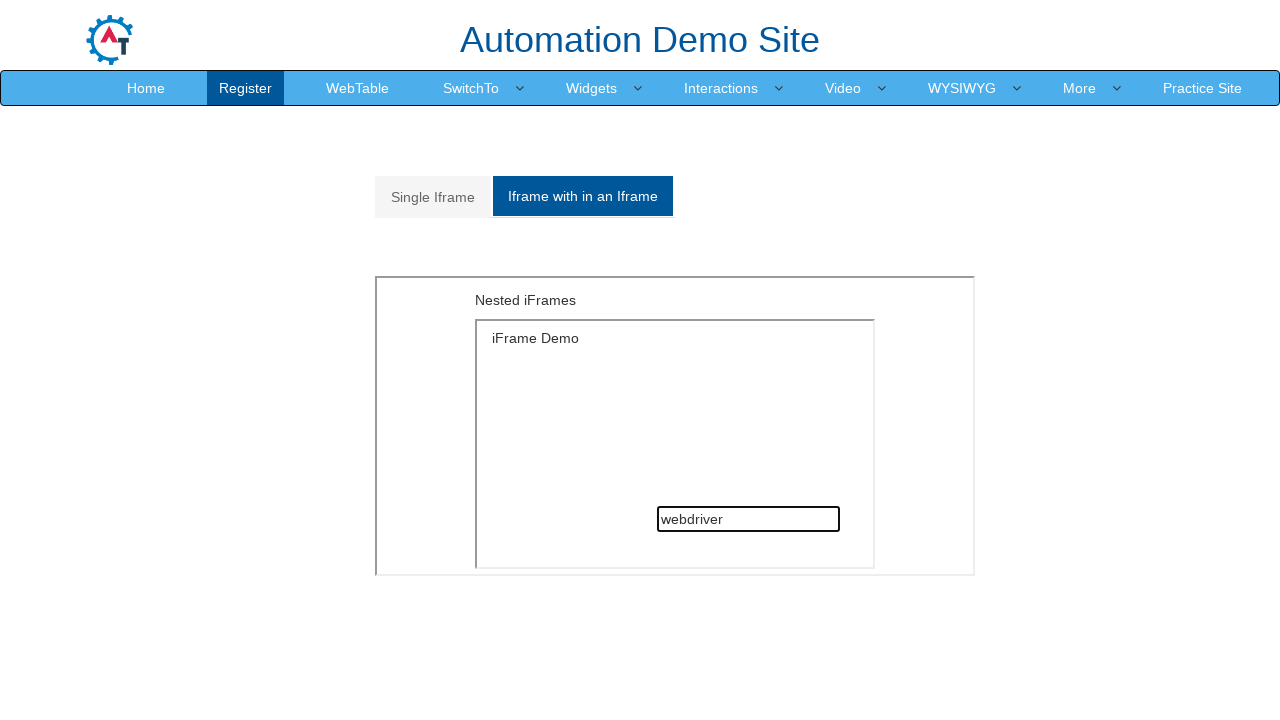

Clicked on 'Single Iframe' tab to navigate back at (433, 197) on xpath=//a[contains(text(),'Single Iframe')]
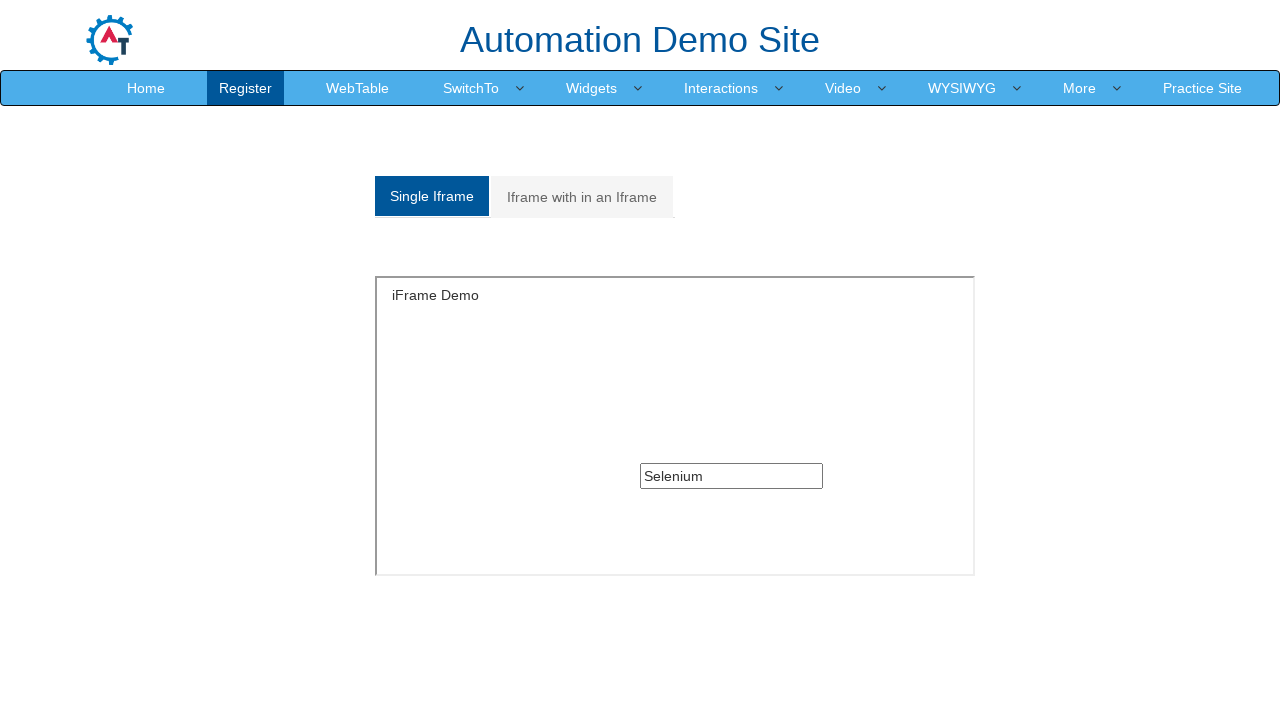

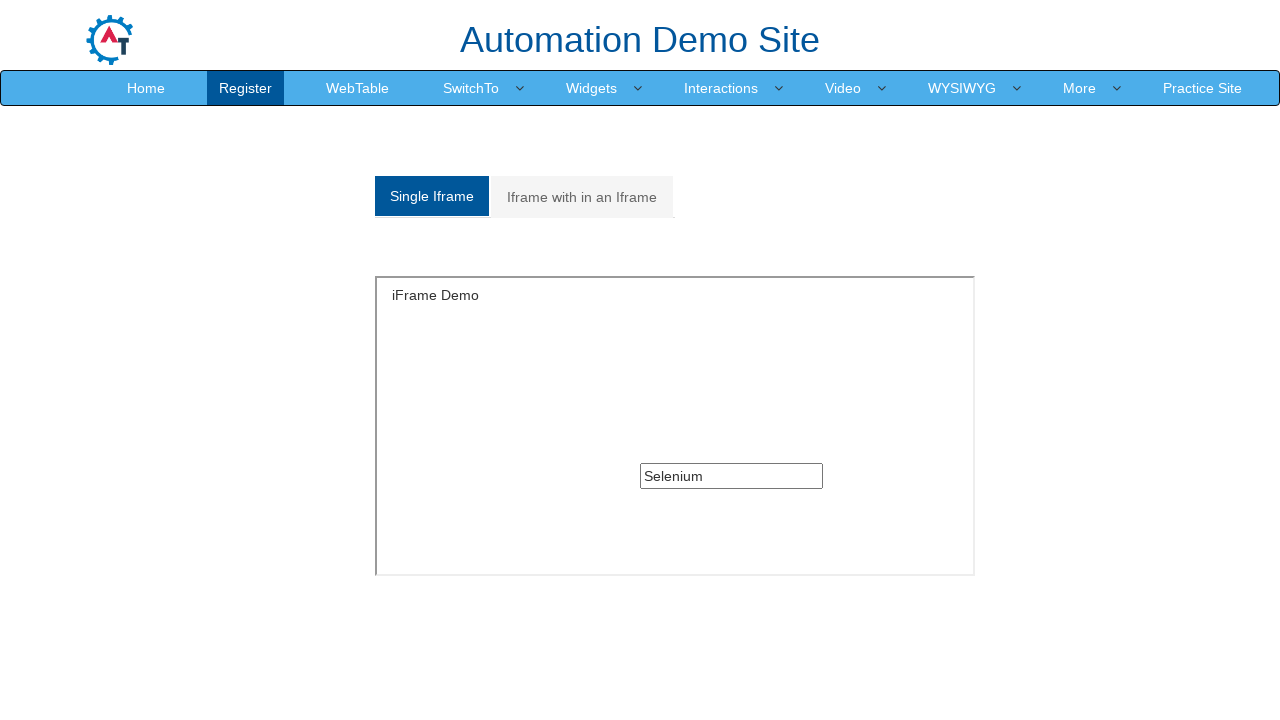